Tests network interception by modifying API response text before it reaches the page

Starting URL: https://kitchen.applitools.com/ingredients/api

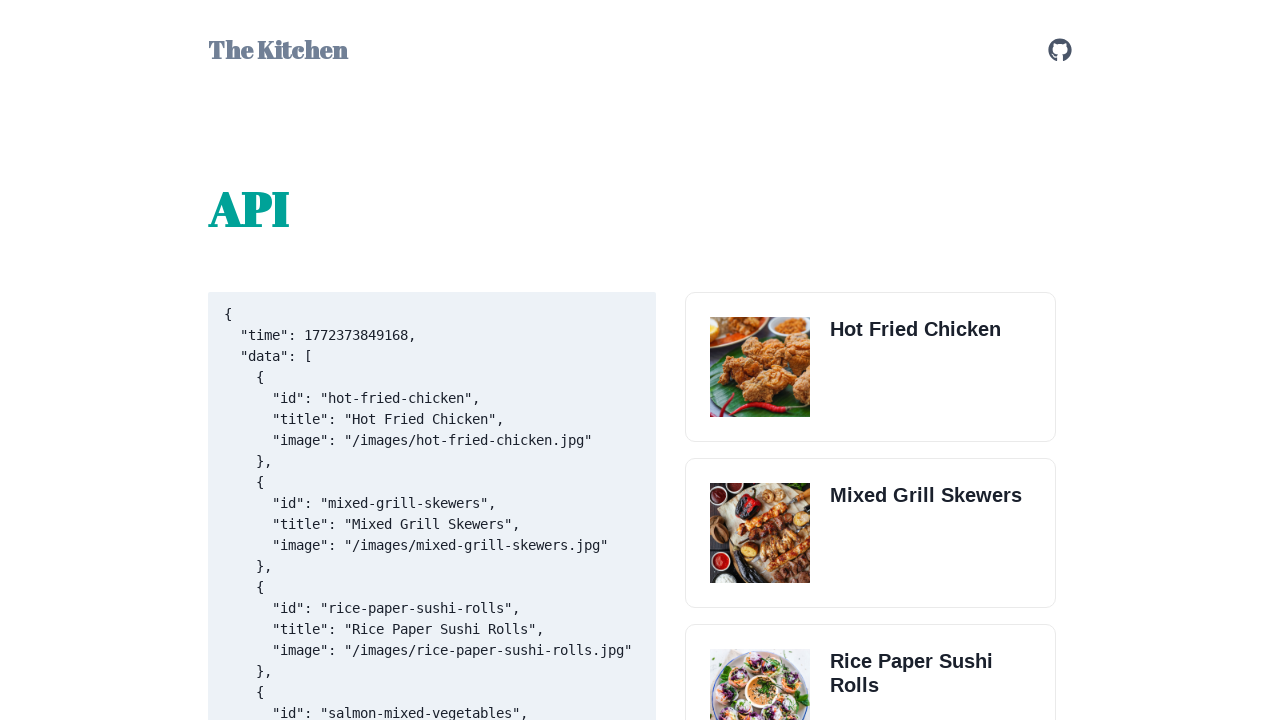

Set up network route to intercept and modify API response
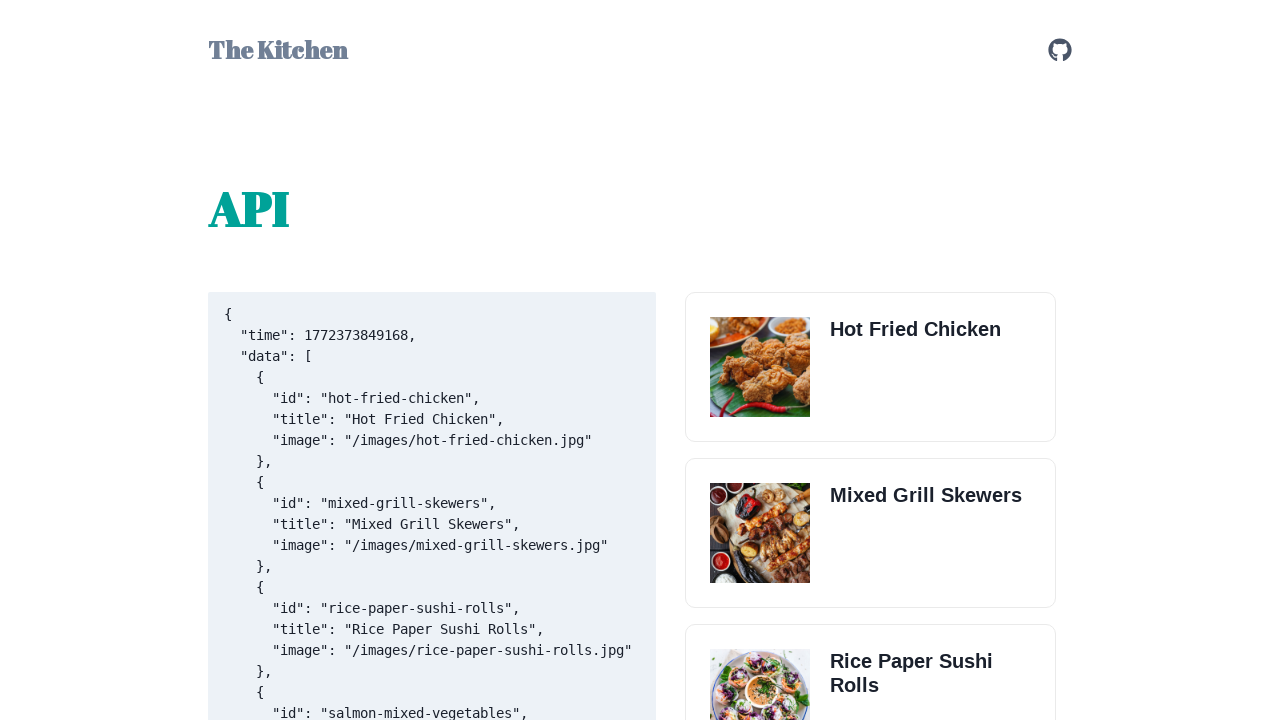

Navigated to API test page at https://kitchen.applitools.com/ingredients/api
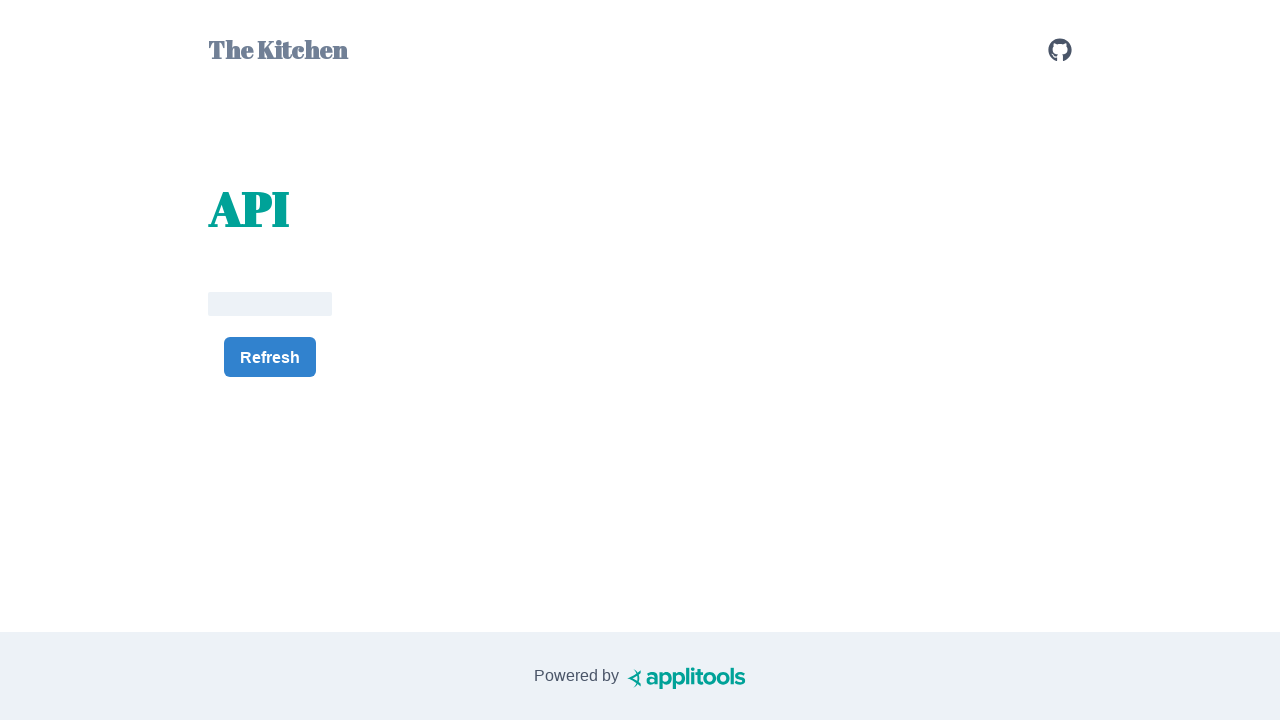

Page loaded with all network requests completed (networkidle)
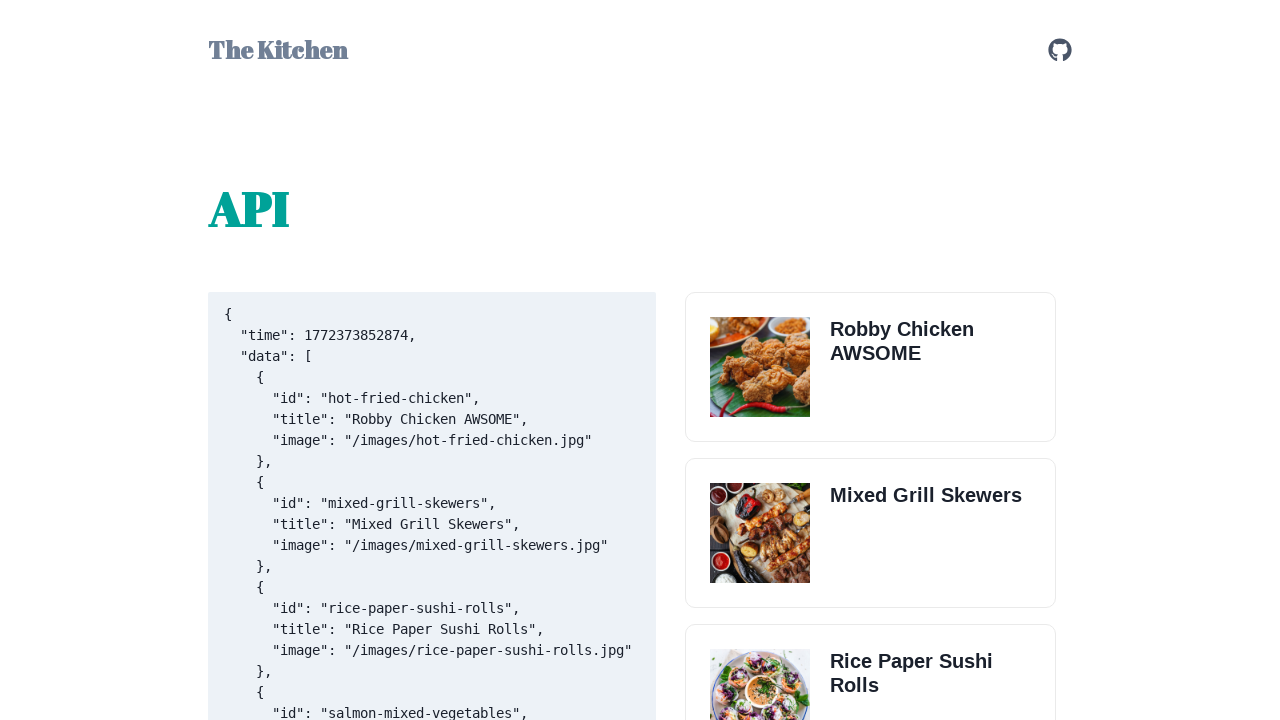

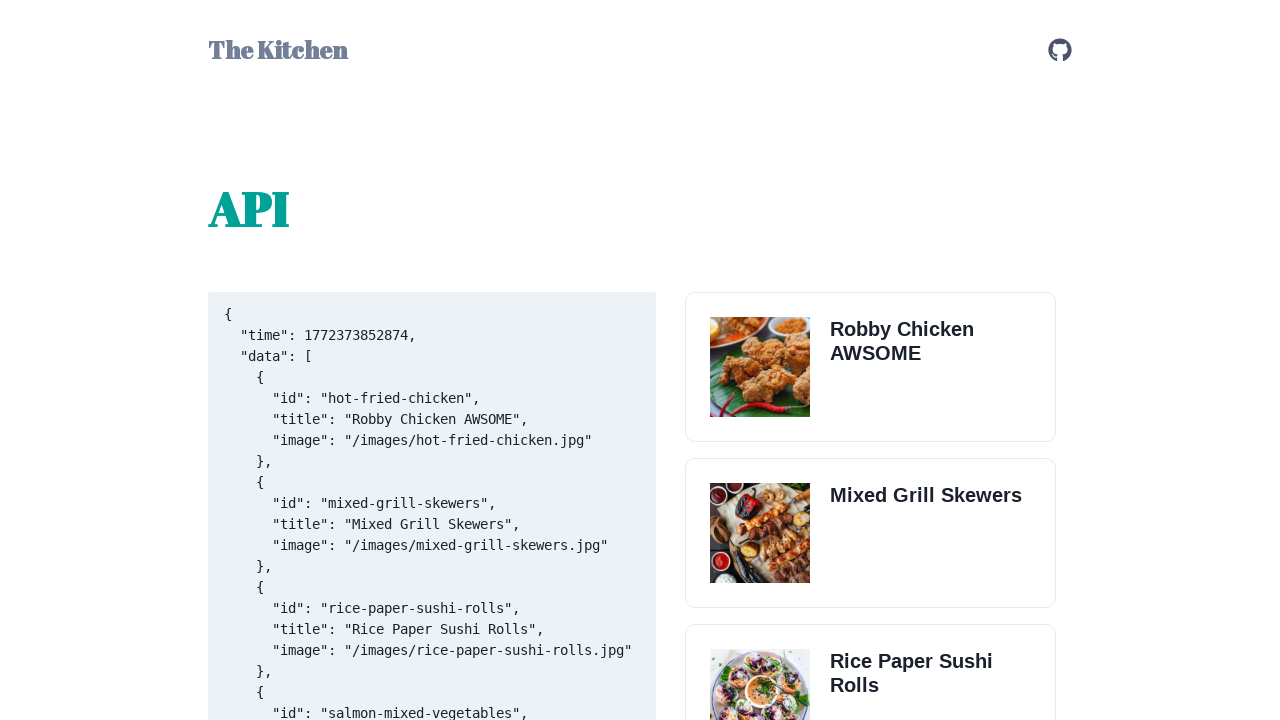